Tests a text box form by filling in full name, email, current address, and permanent address fields, then submitting and verifying the output displays correctly

Starting URL: https://demoqa.com/text-box

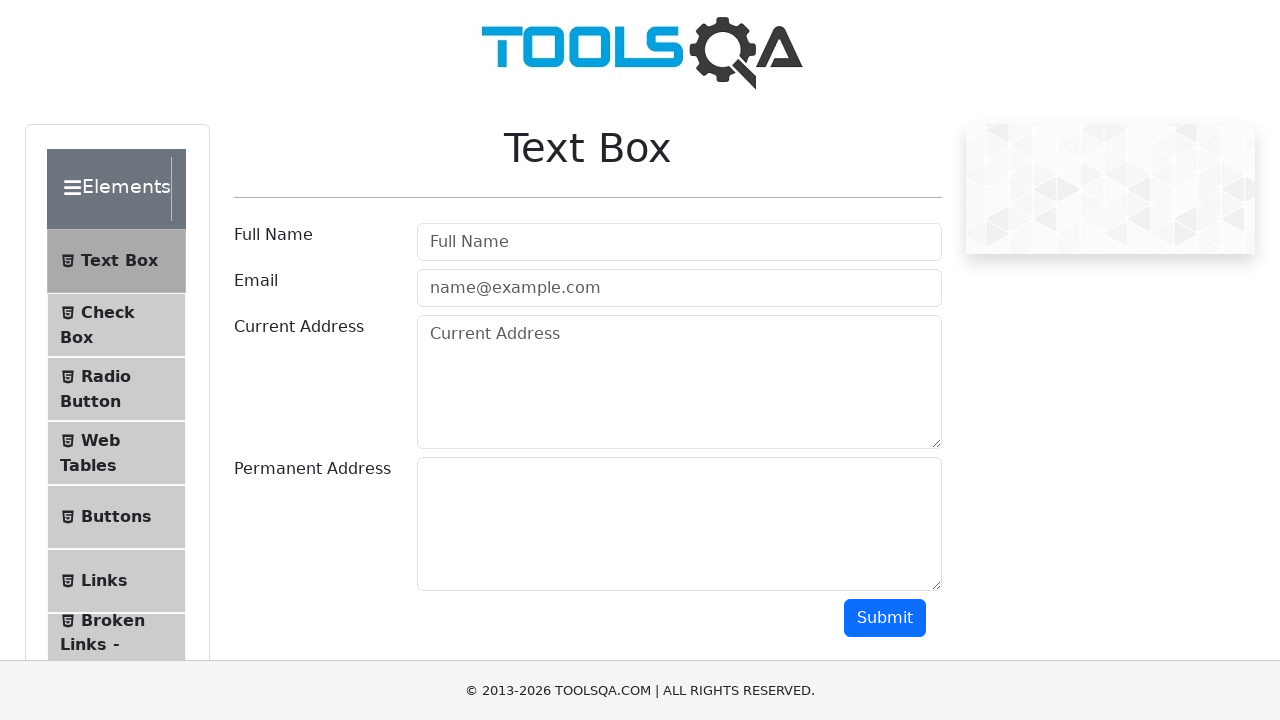

Filled full name field with 'Akiko' on #userName
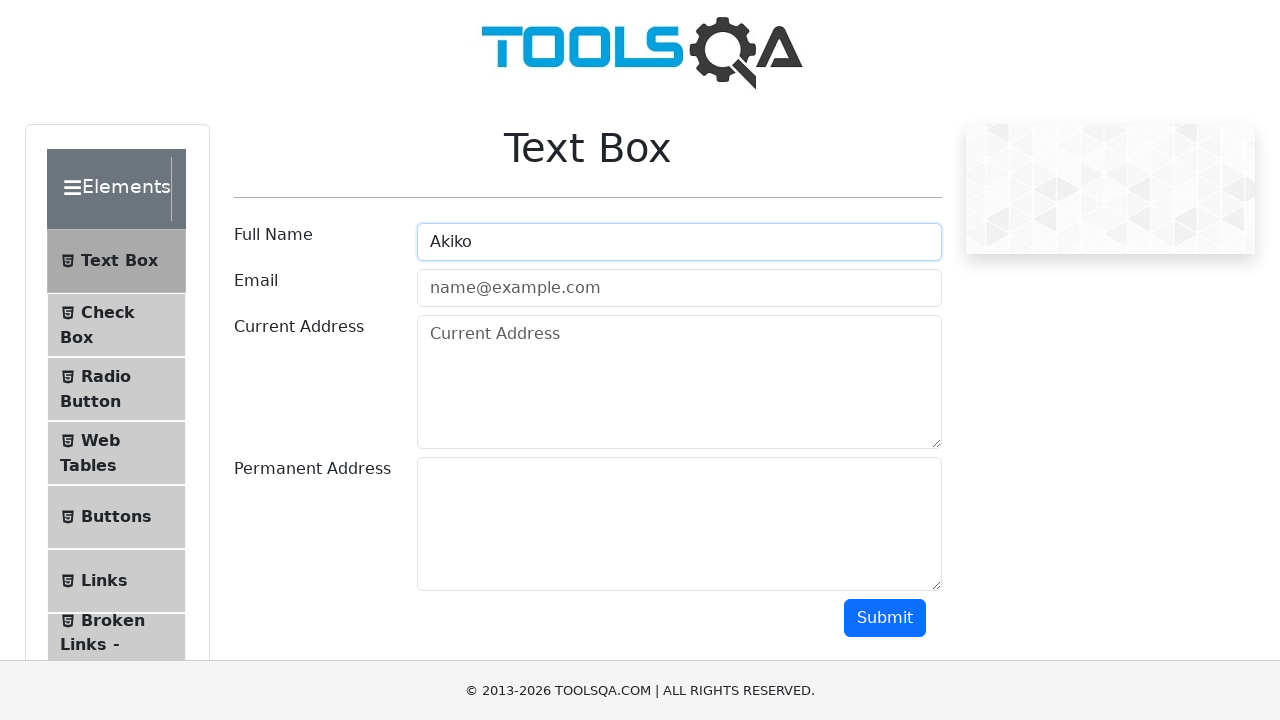

Filled email field with 'Akiko@gmail.com' on #userEmail
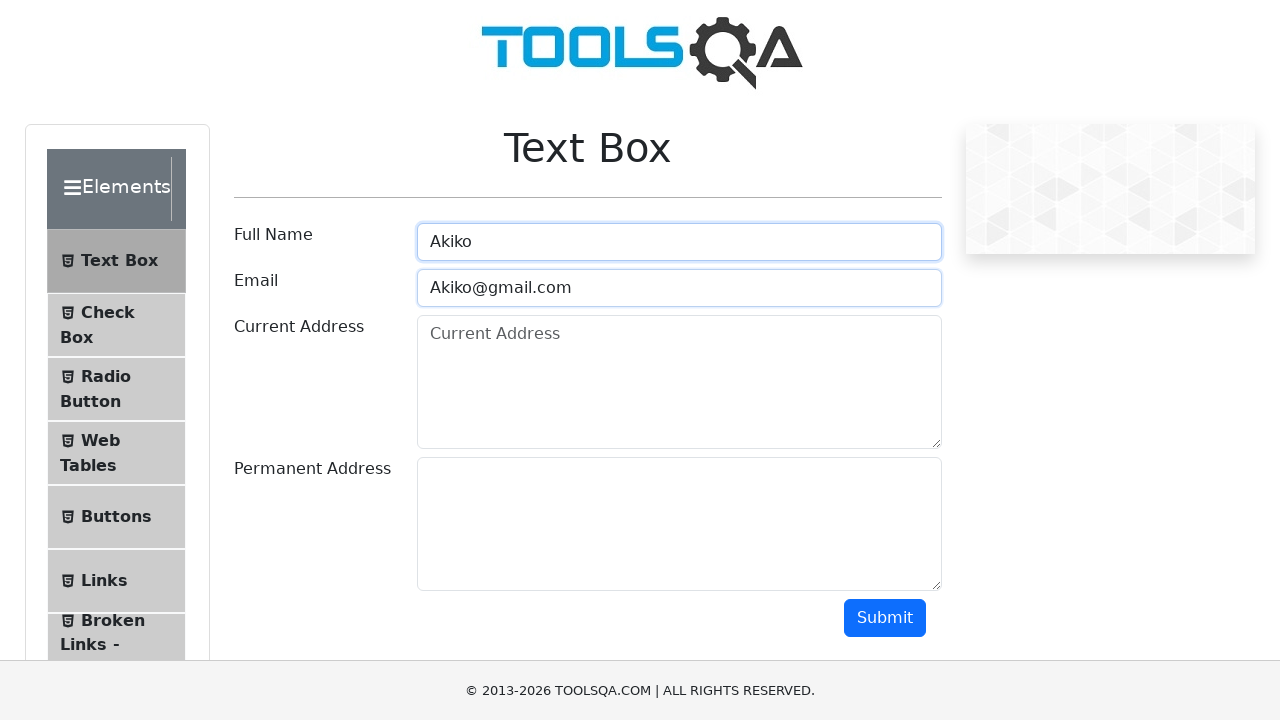

Filled current address field with 'USA' on #currentAddress
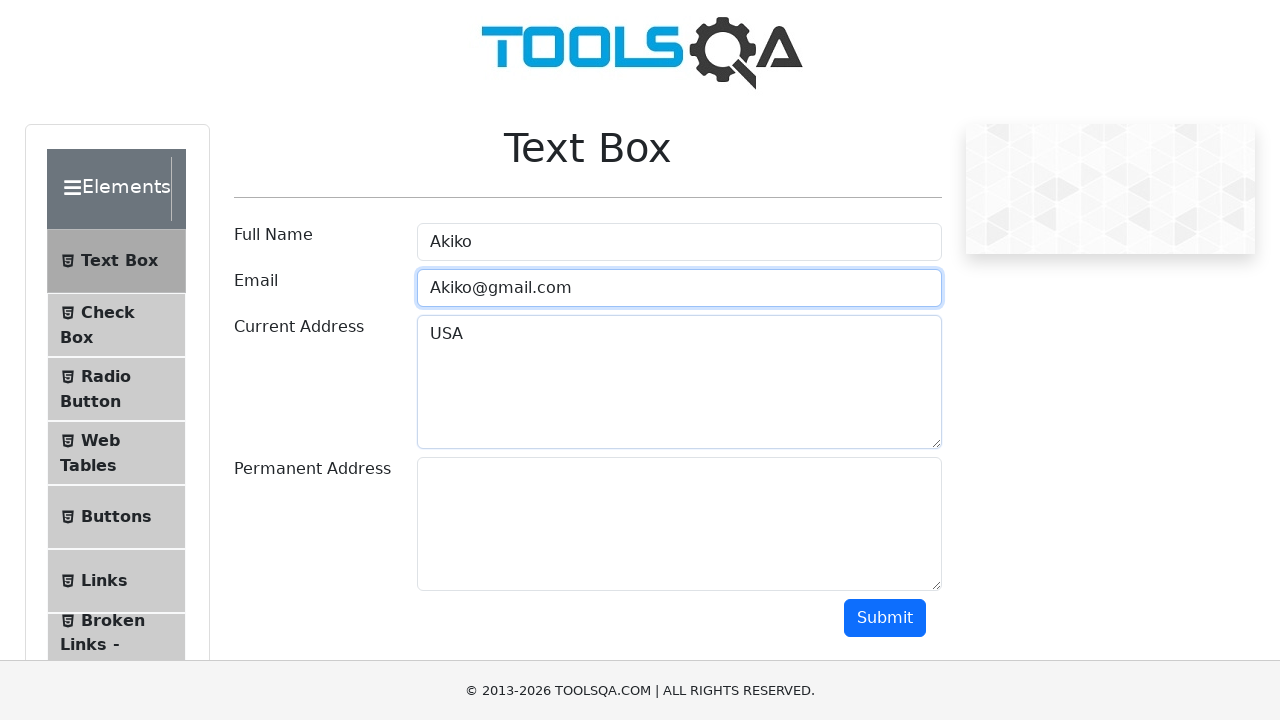

Filled permanent address field with 'USA1' on #permanentAddress
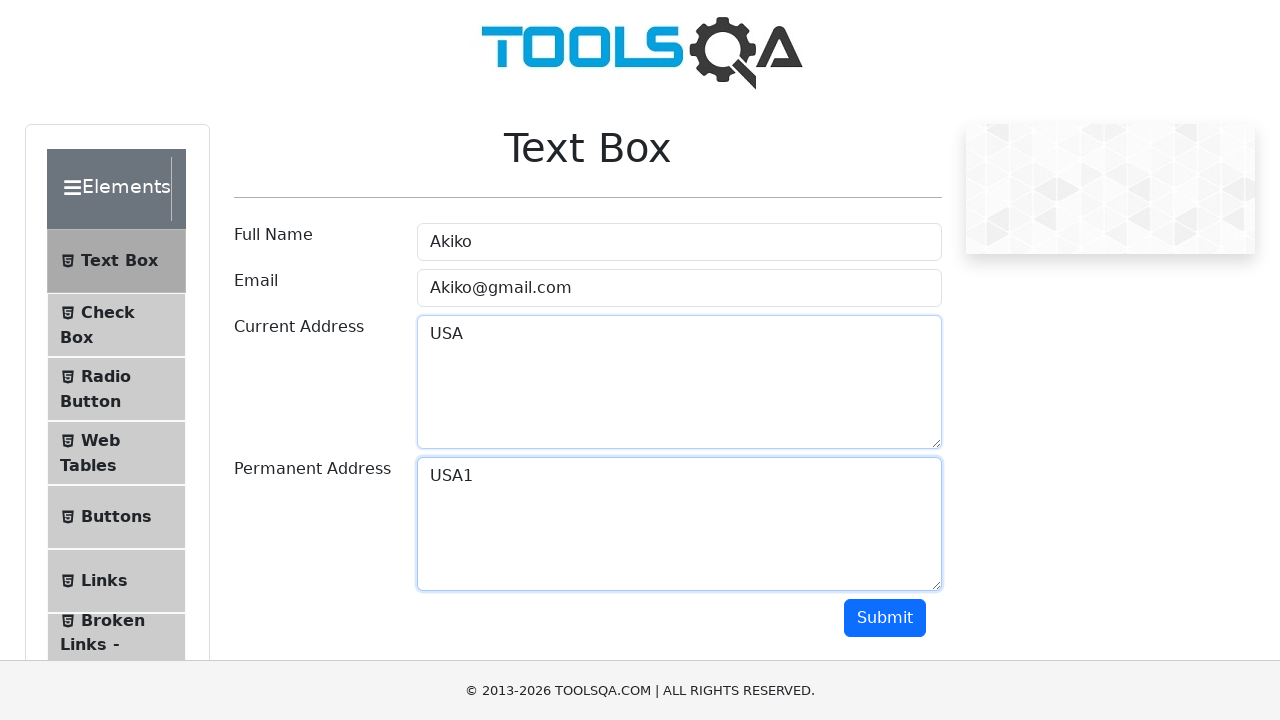

Clicked submit button to submit form at (885, 618) on #submit
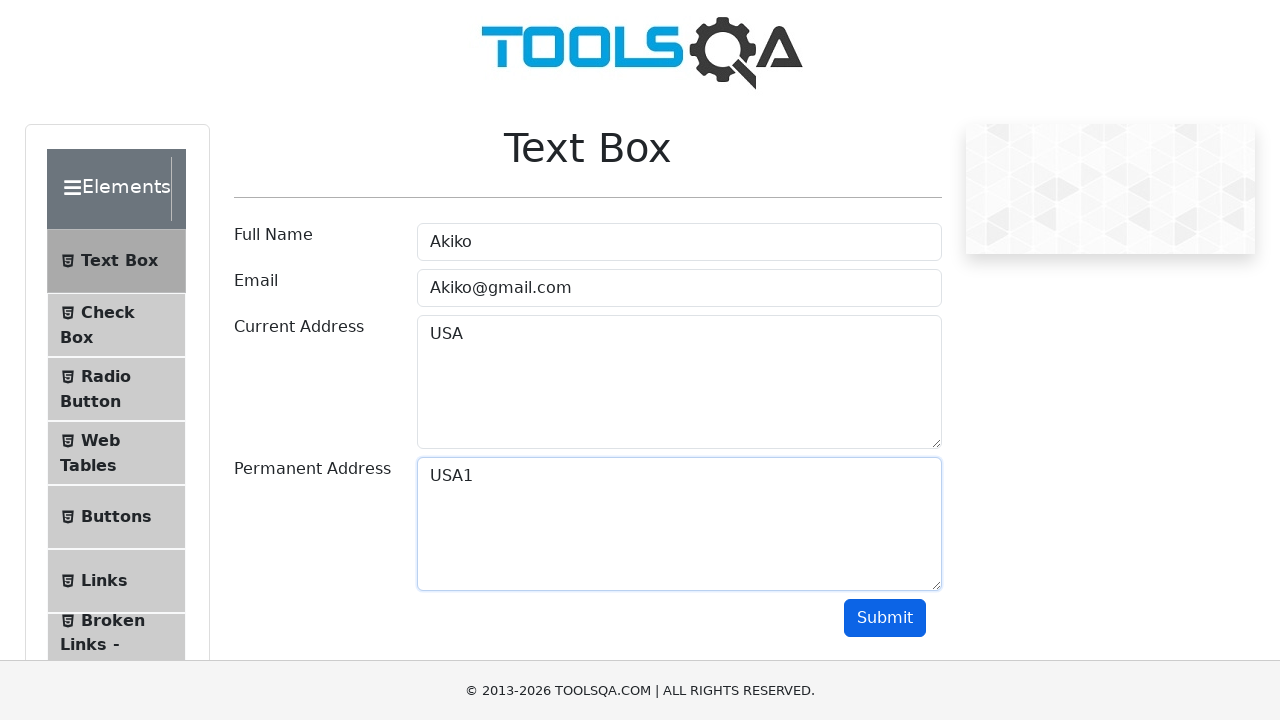

Form submission completed and output verified
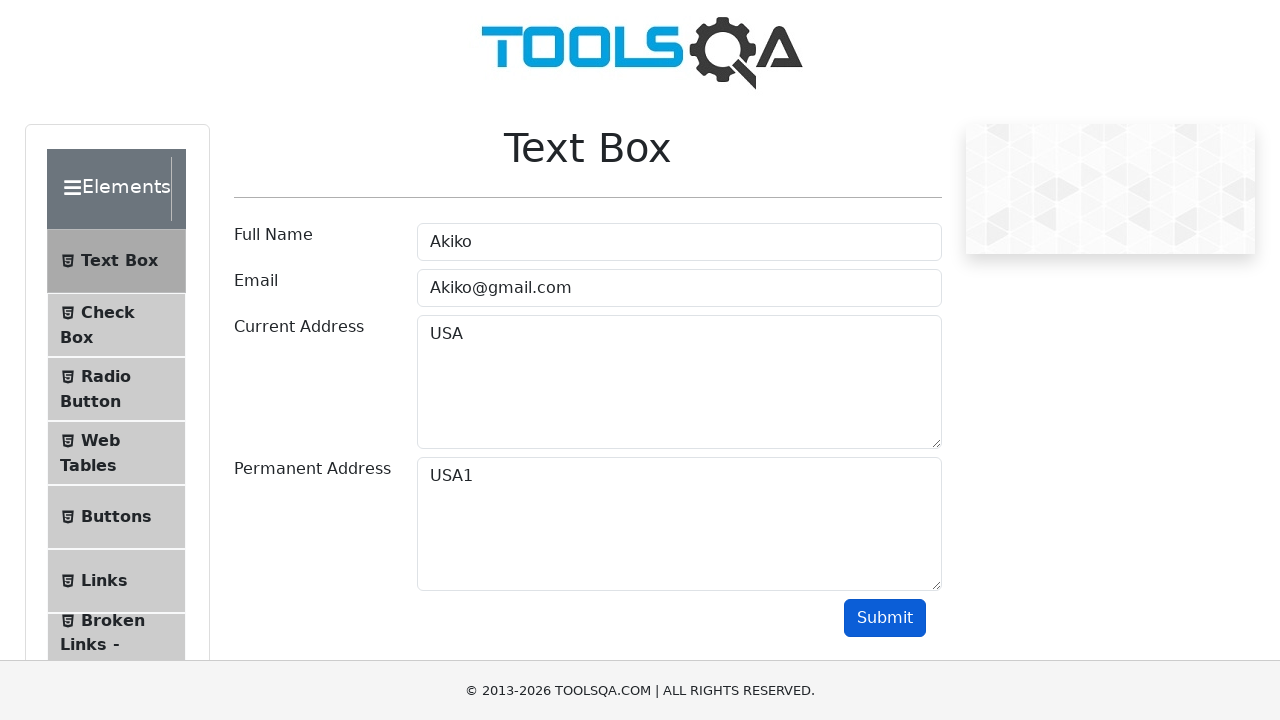

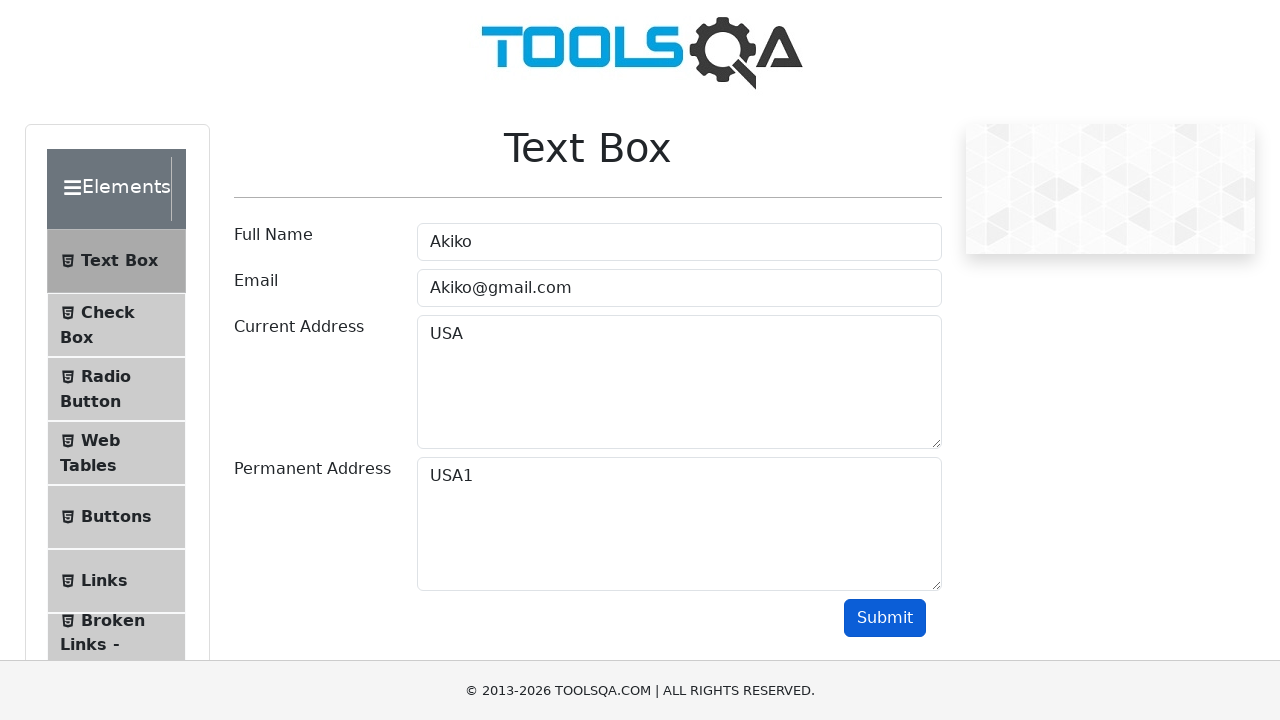